Clicks the 'Ler mais Cases' (Read more Cases) button with icon on the mental health website

Starting URL: https://saudemental.sesirs.org.br/

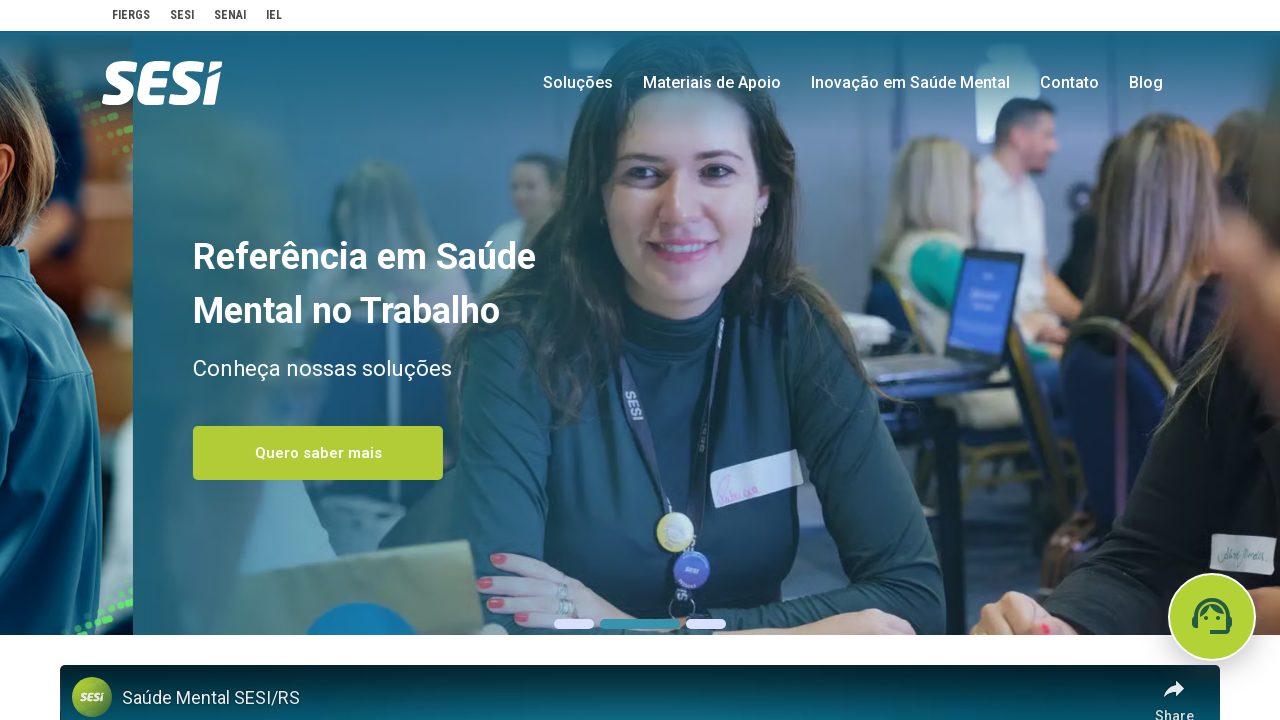

Navigated to mental health website at https://saudemental.sesirs.org.br/
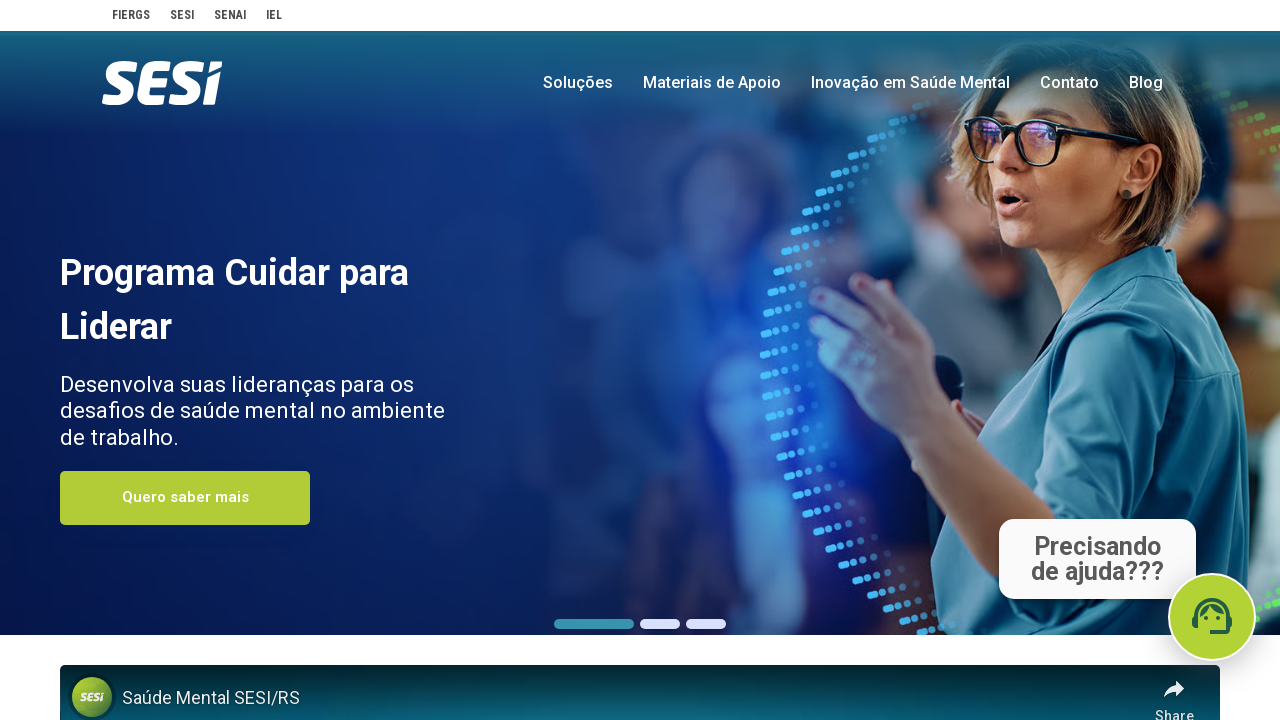

Clicked the 'Ler mais Cases' (Read more Cases) button with icon at (194, 361) on button.bubble-element.Icon.baTaLaSaJ0
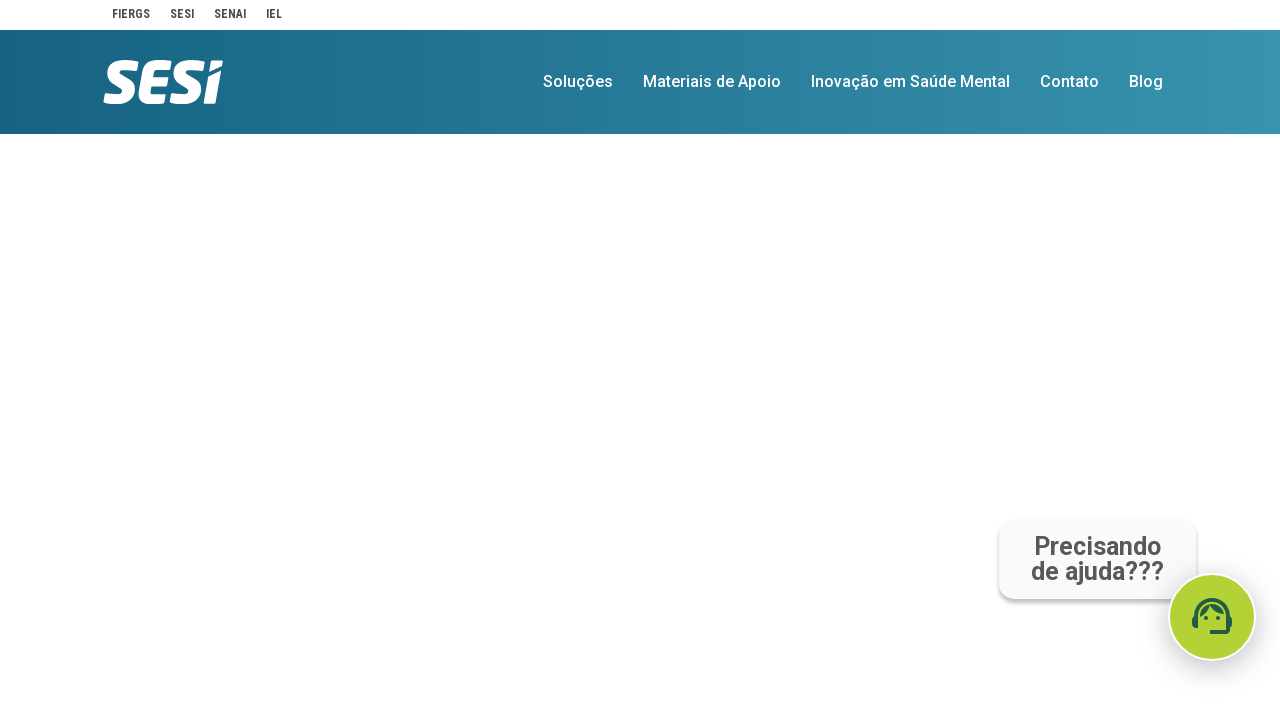

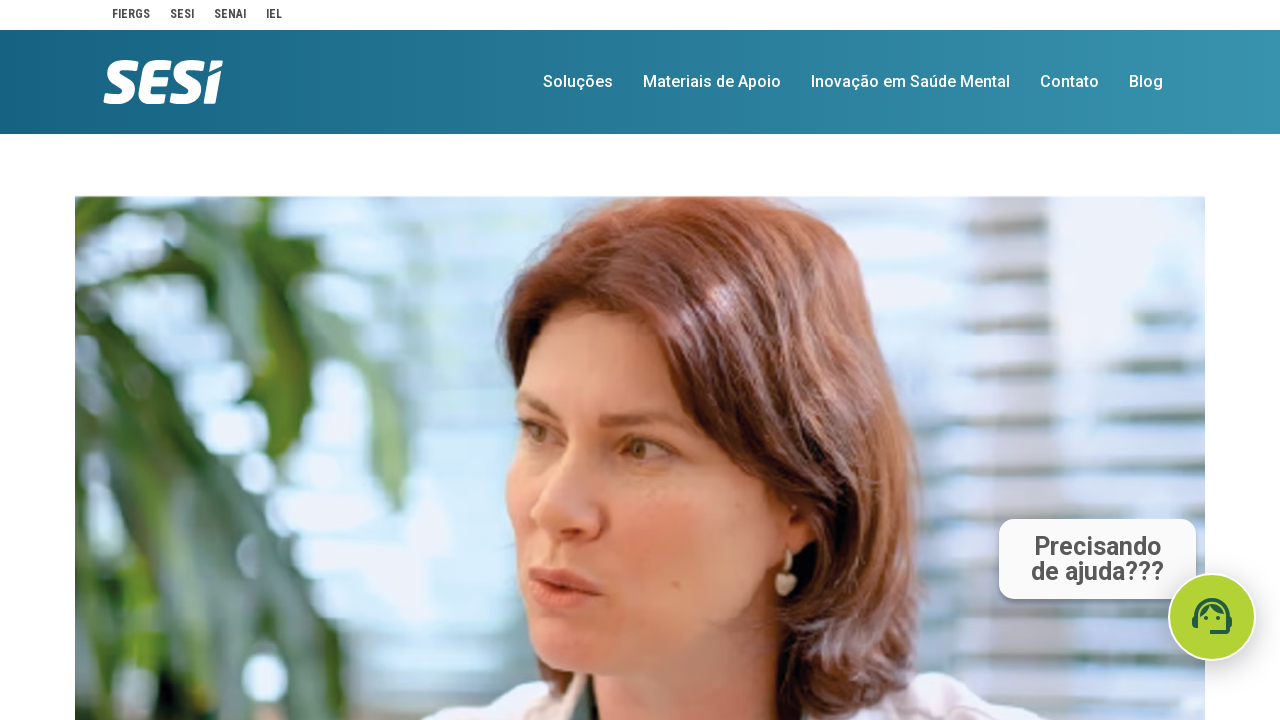